Tests that the main page text remains visible when scrolling

Starting URL: https://the-internet.herokuapp.com/floating_menu

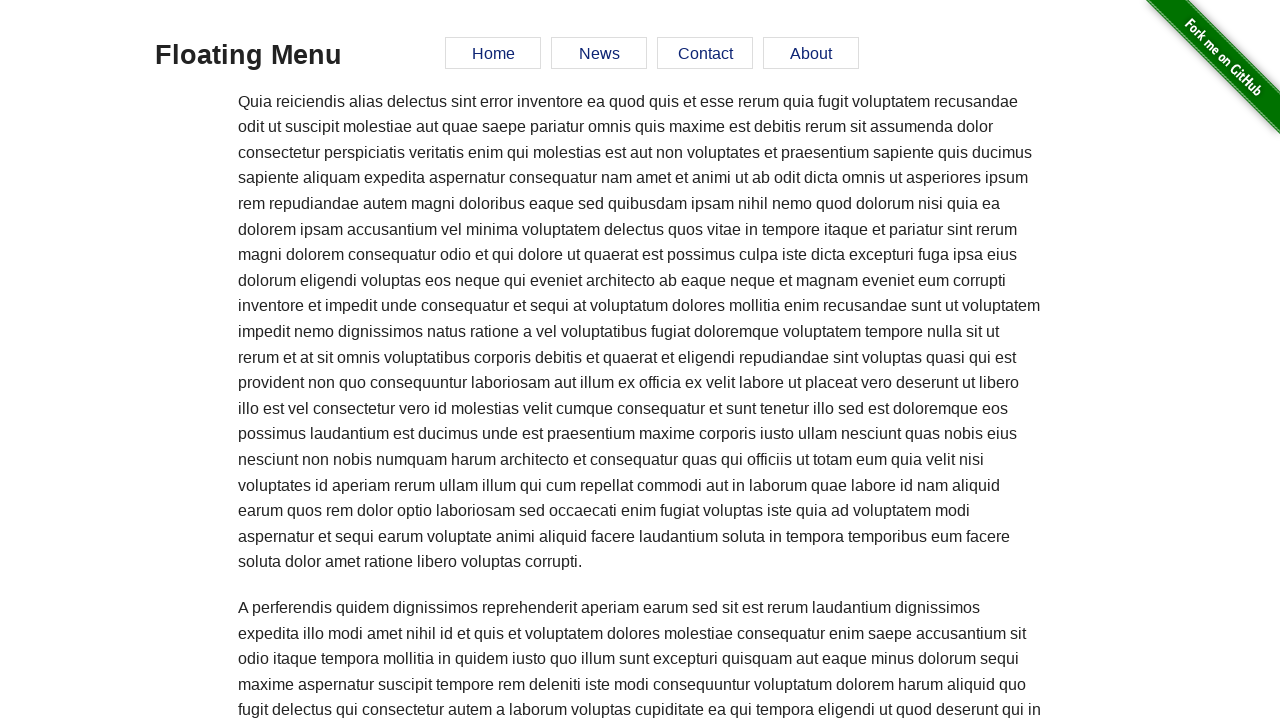

Waited for scroll element to be present on the page
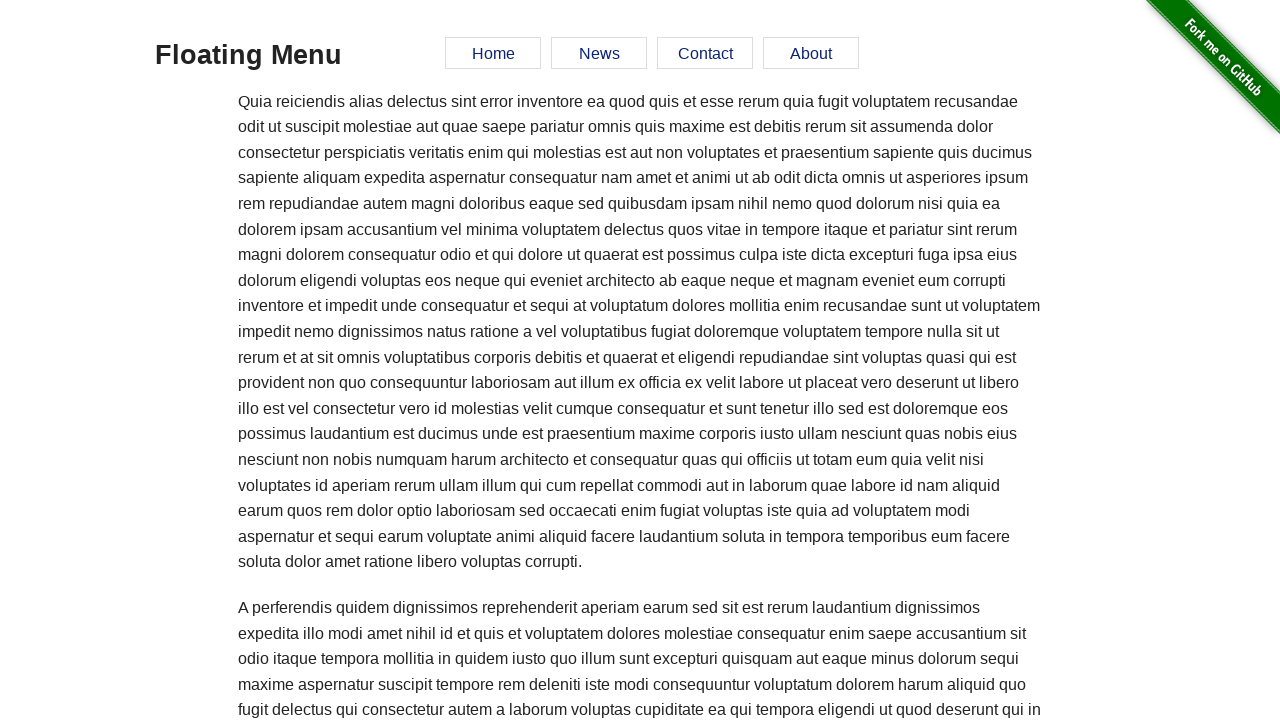

Scrolled down the page by 600 pixels
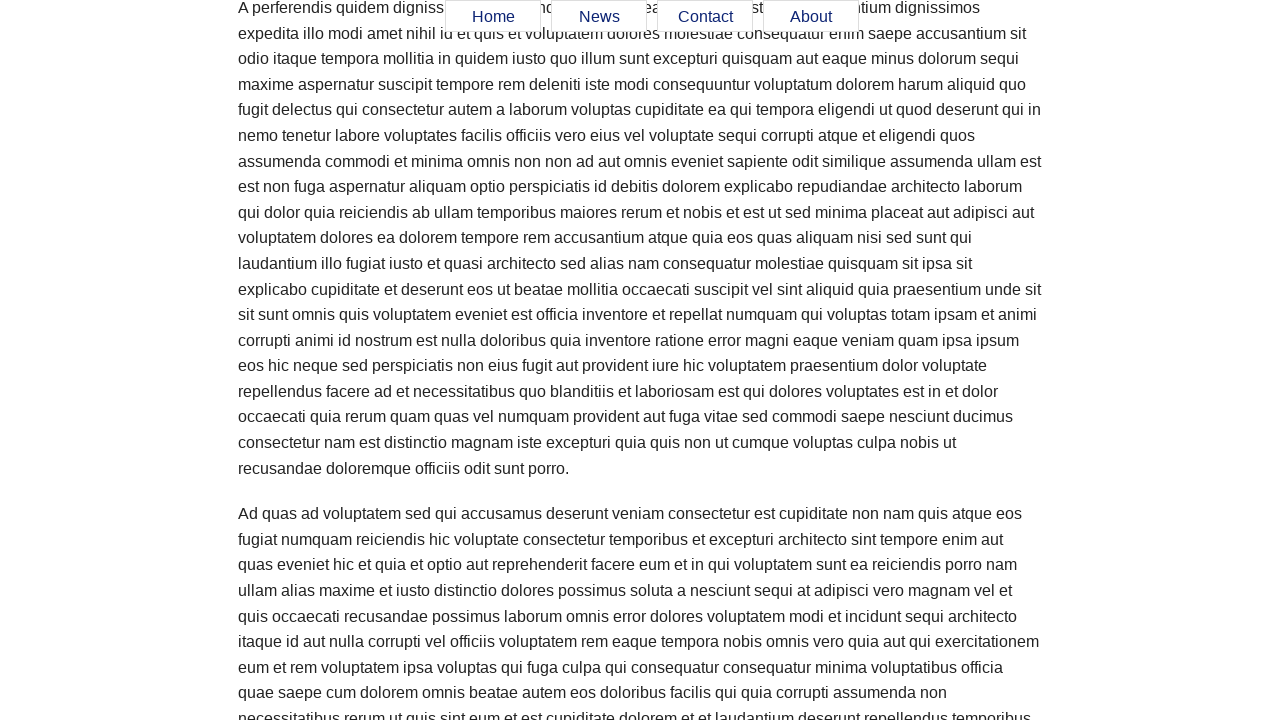

Verified that main page text remains visible after scrolling
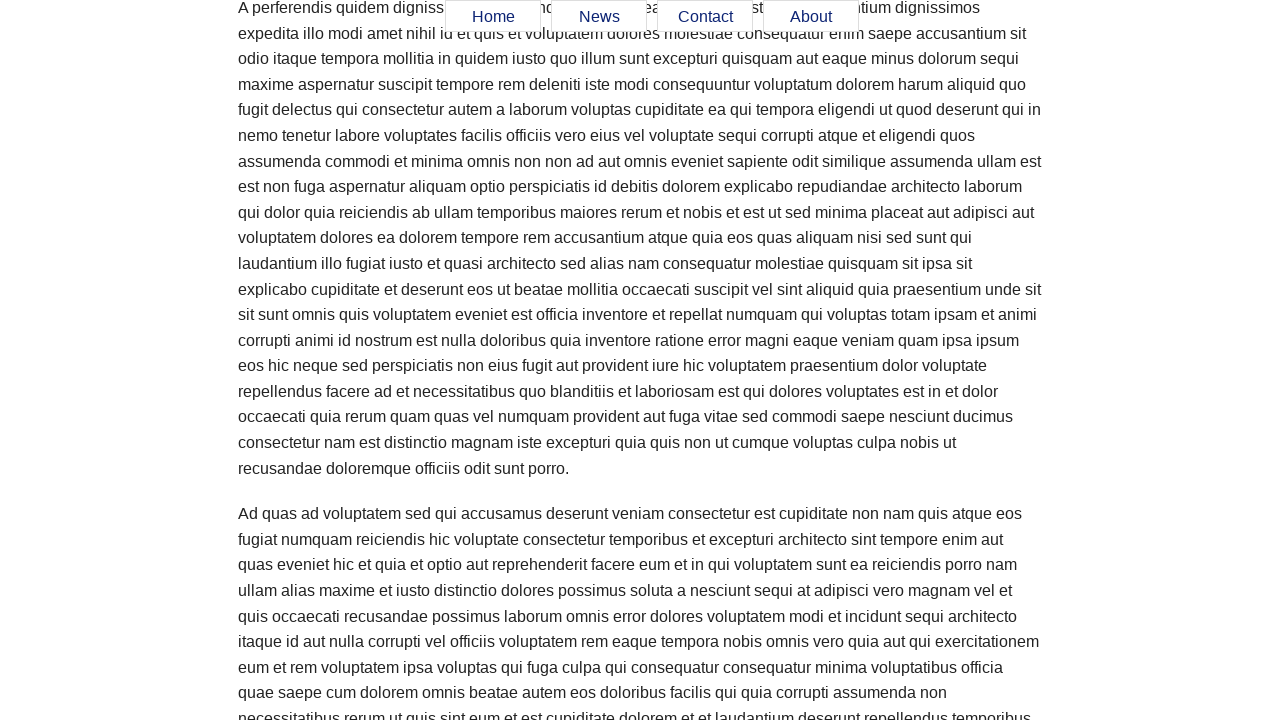

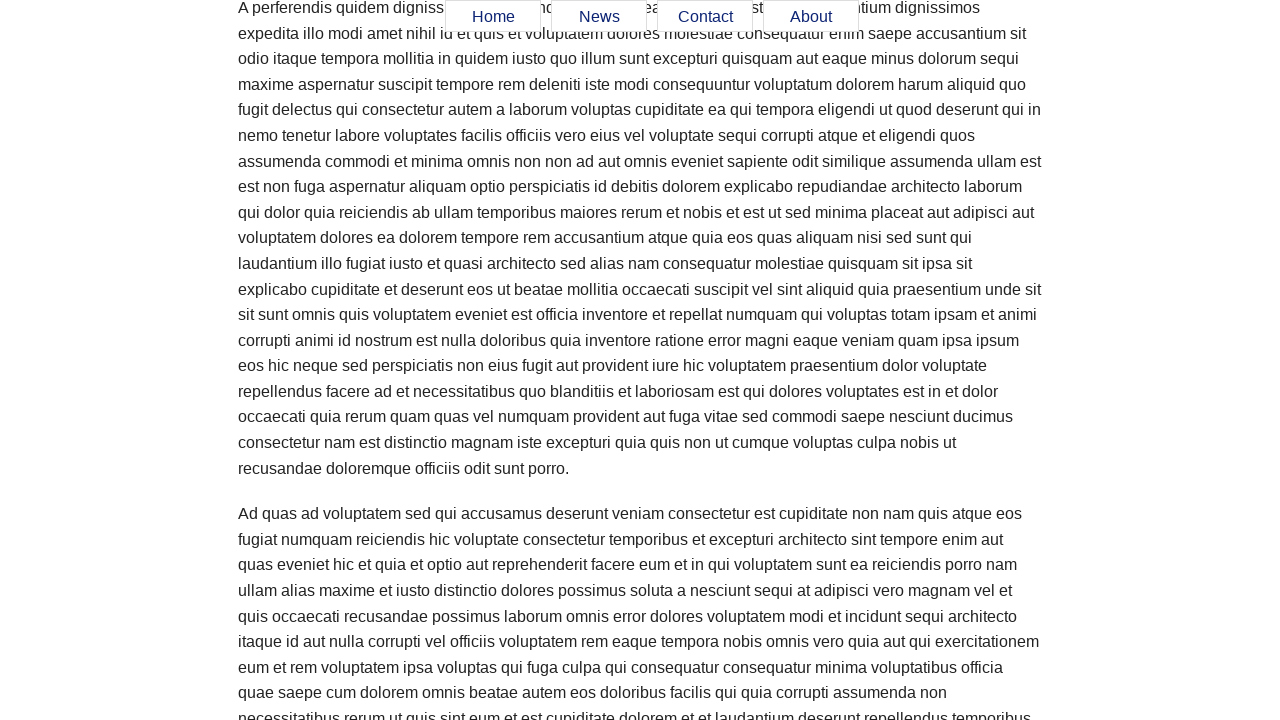